Tests navigation through different HTTP status code pages by clicking on links and verifying URLs

Starting URL: https://the-internet.herokuapp.com/status_codes

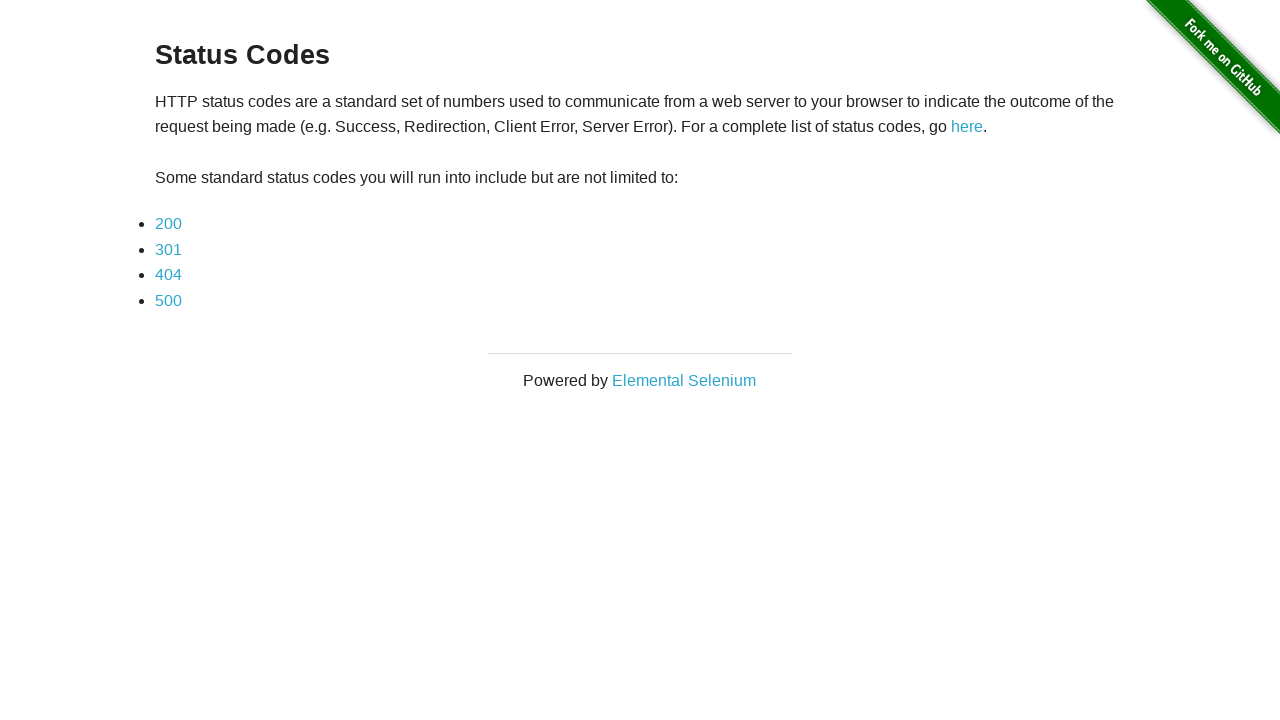

Clicked on 200 status code link at (168, 224) on text=200
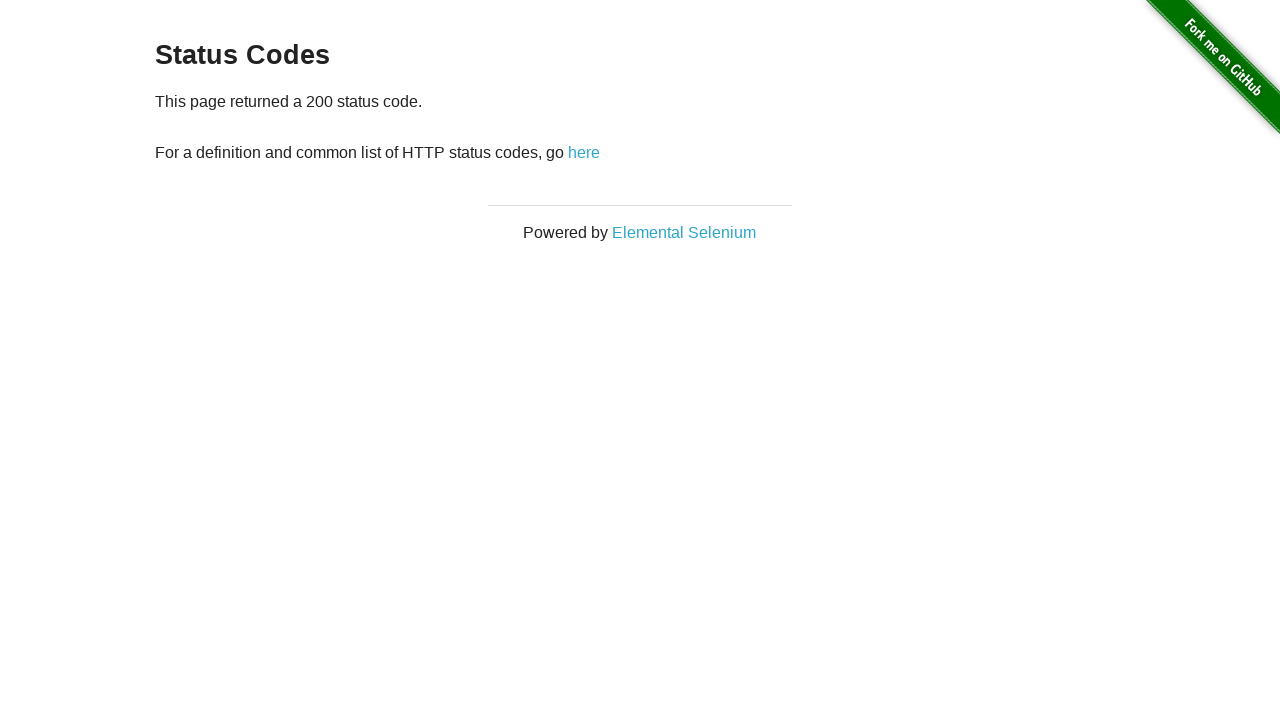

Verified navigation to 200 status code page
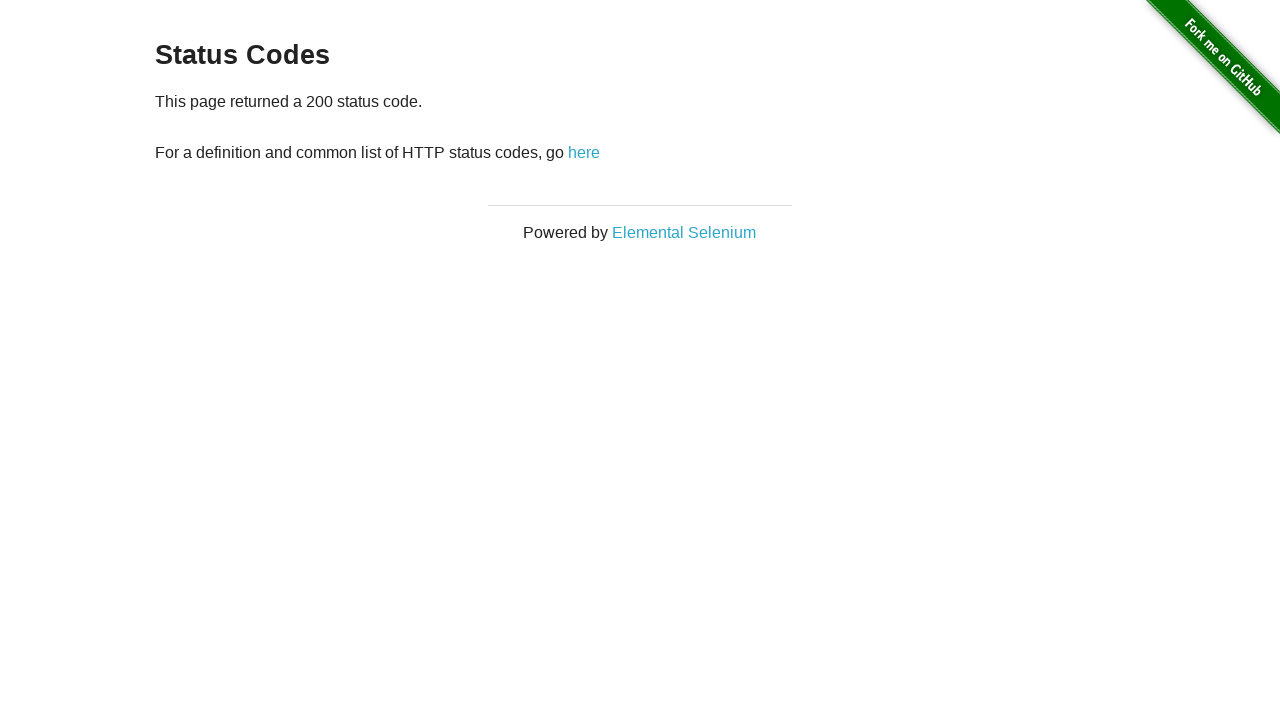

Navigated back to status codes main page
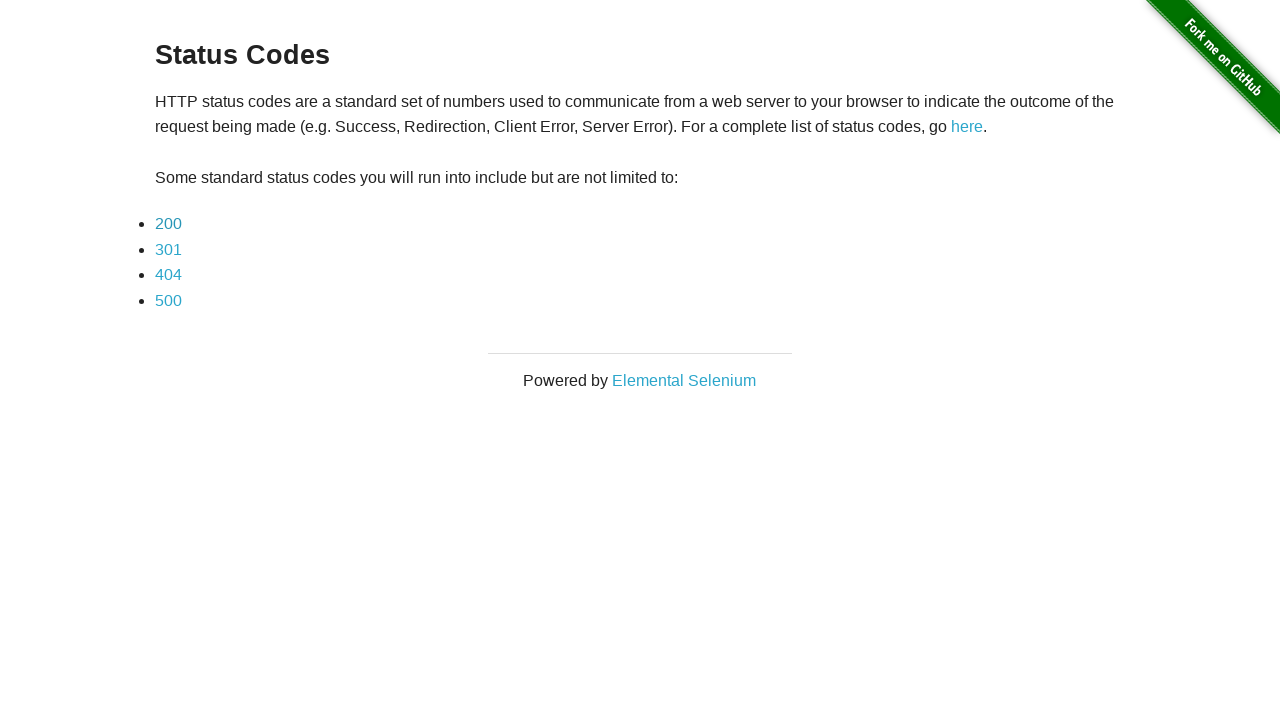

Verified return to status codes main page
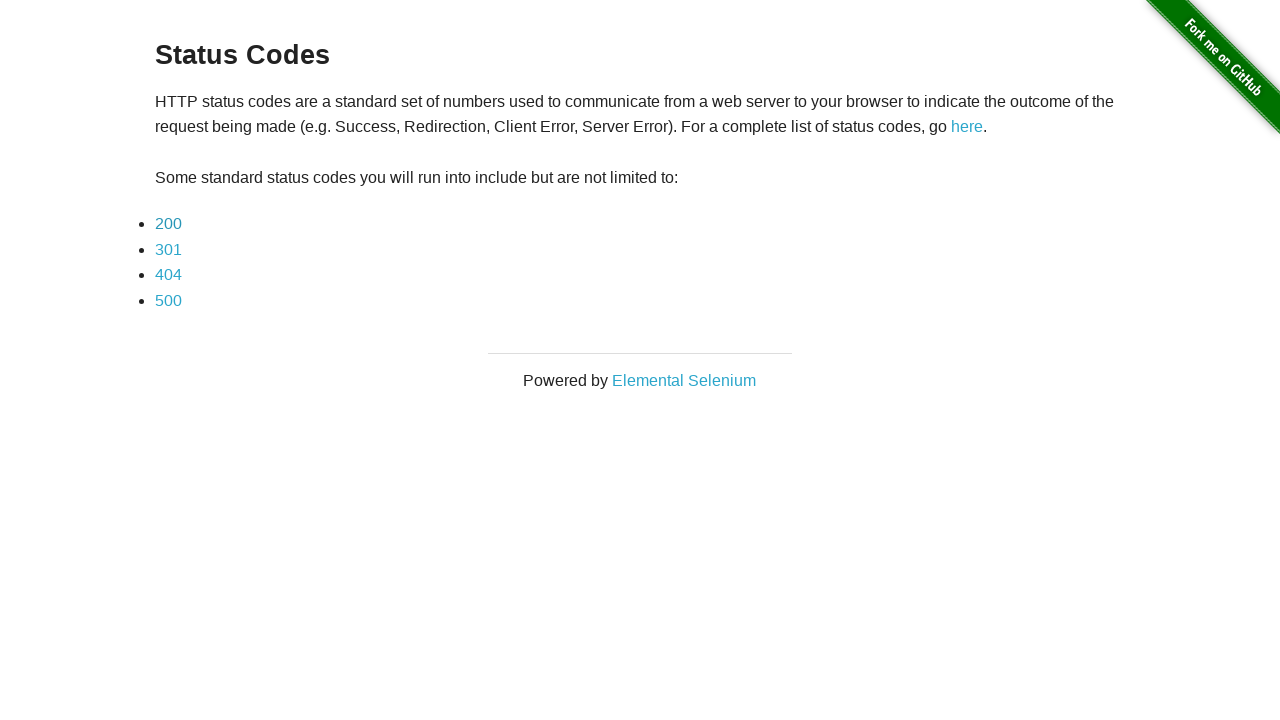

Clicked on 301 status code link at (168, 249) on text=301
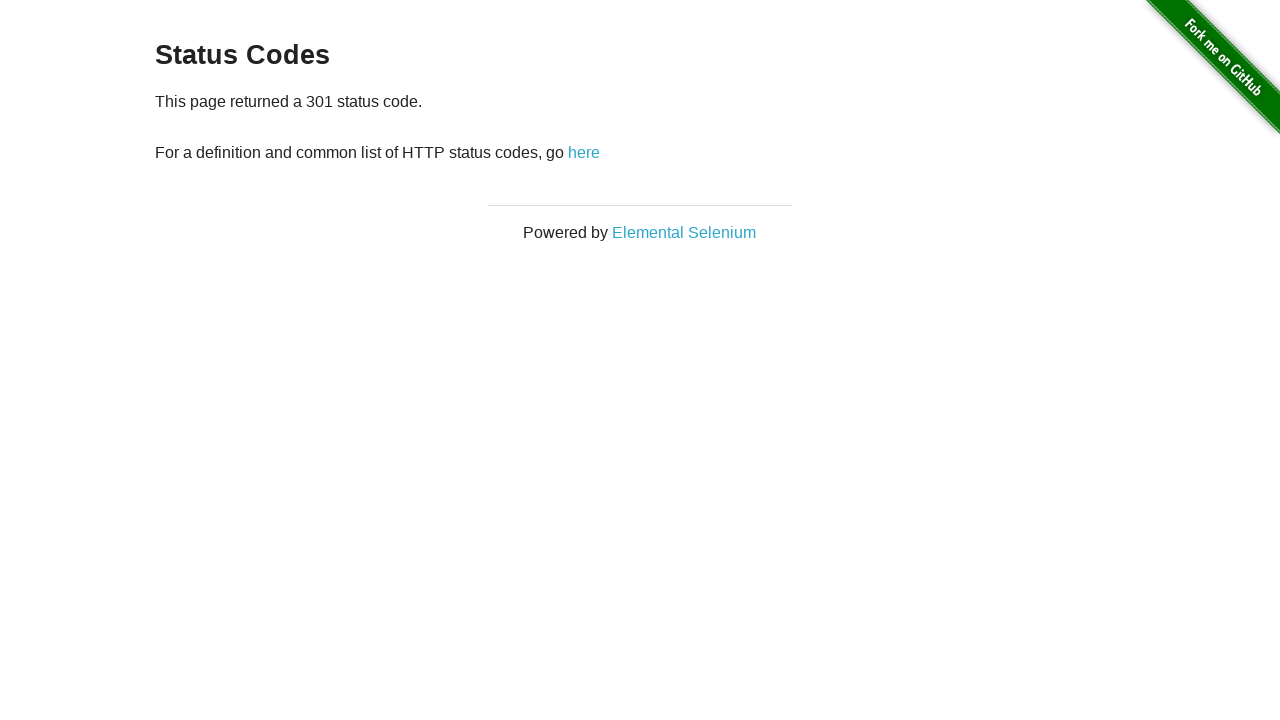

Verified navigation to 301 status code page
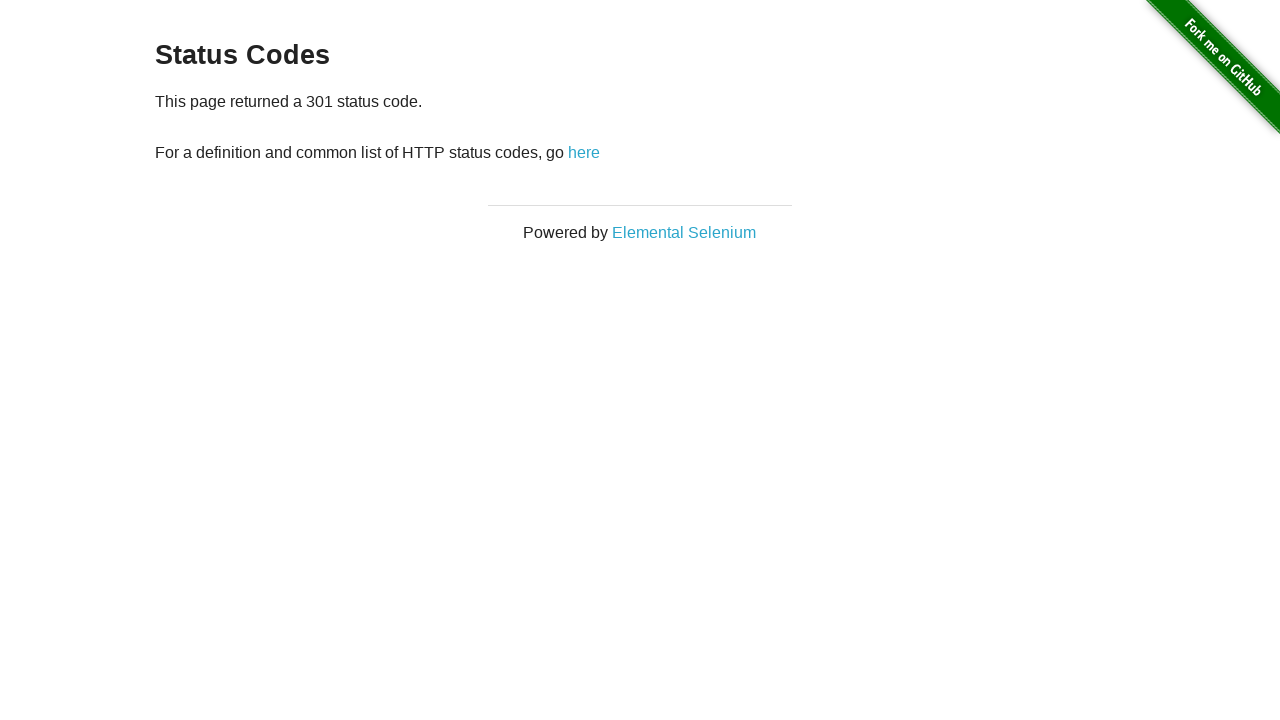

Clicked 'here' link on 301 status code page at (584, 152) on text=here
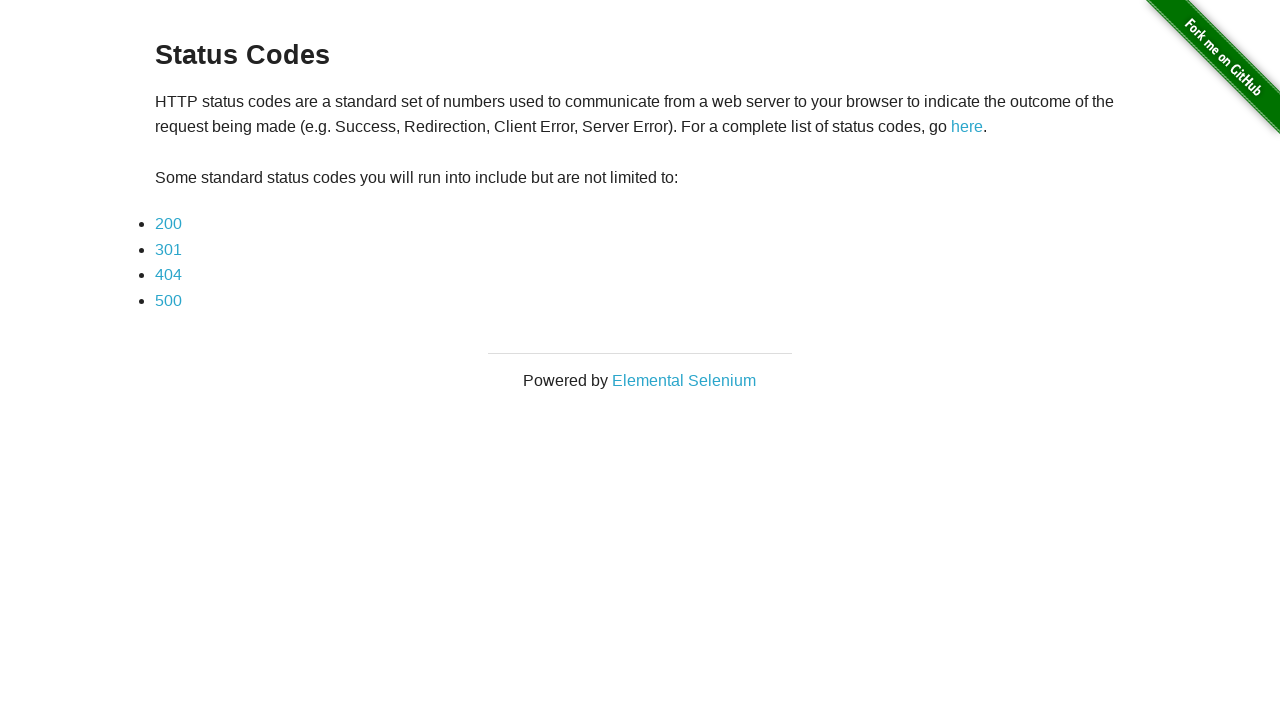

Verified return to status codes main page after 301 redirect
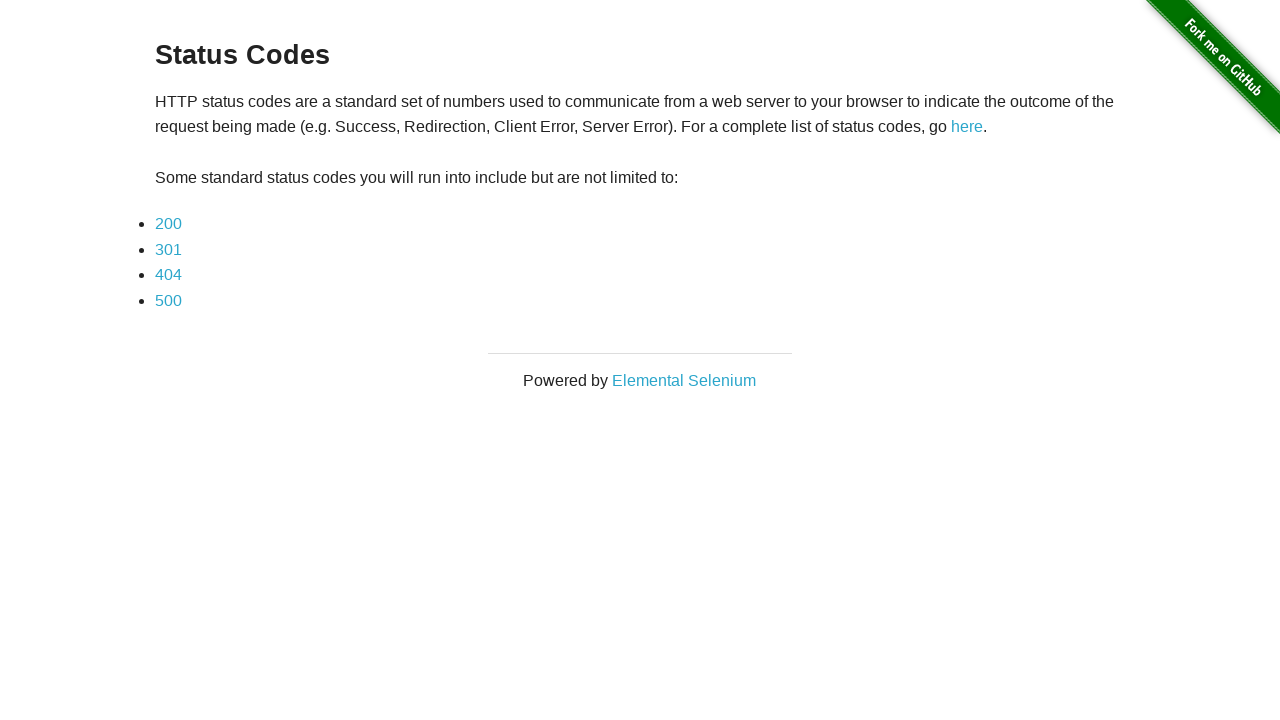

Clicked on 404 status code link at (168, 275) on text=404
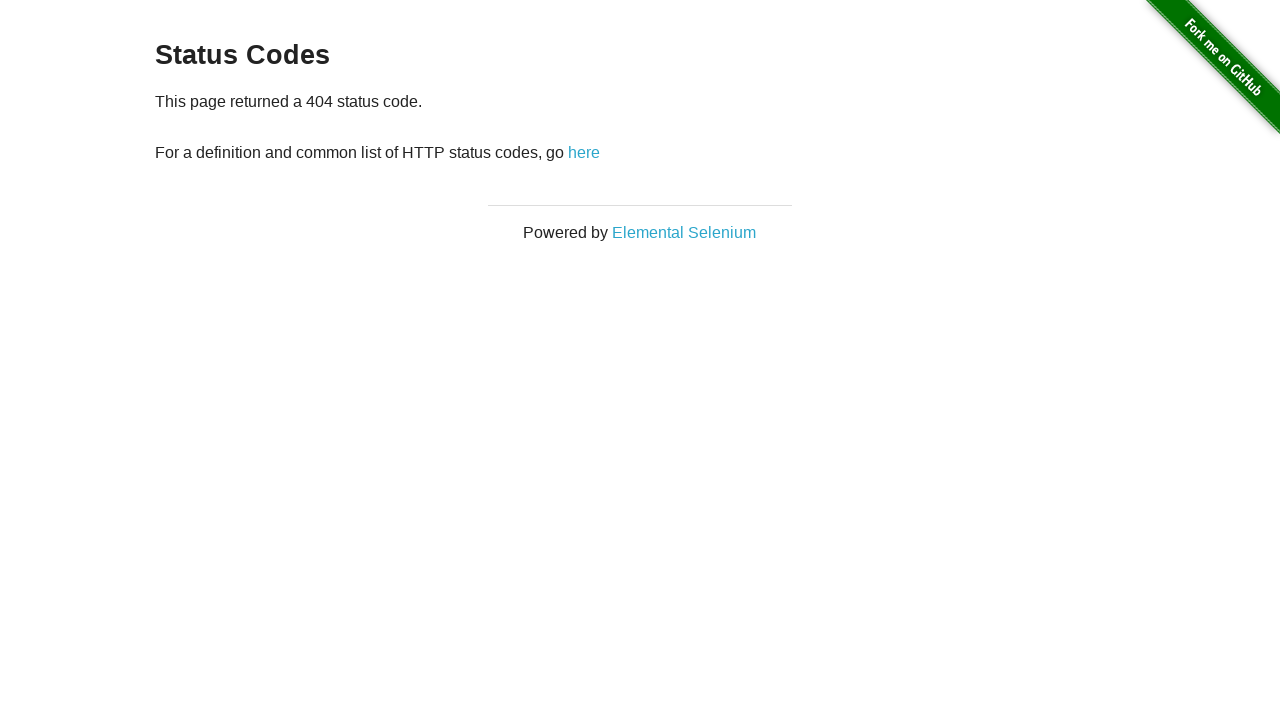

Verified navigation to 404 status code page
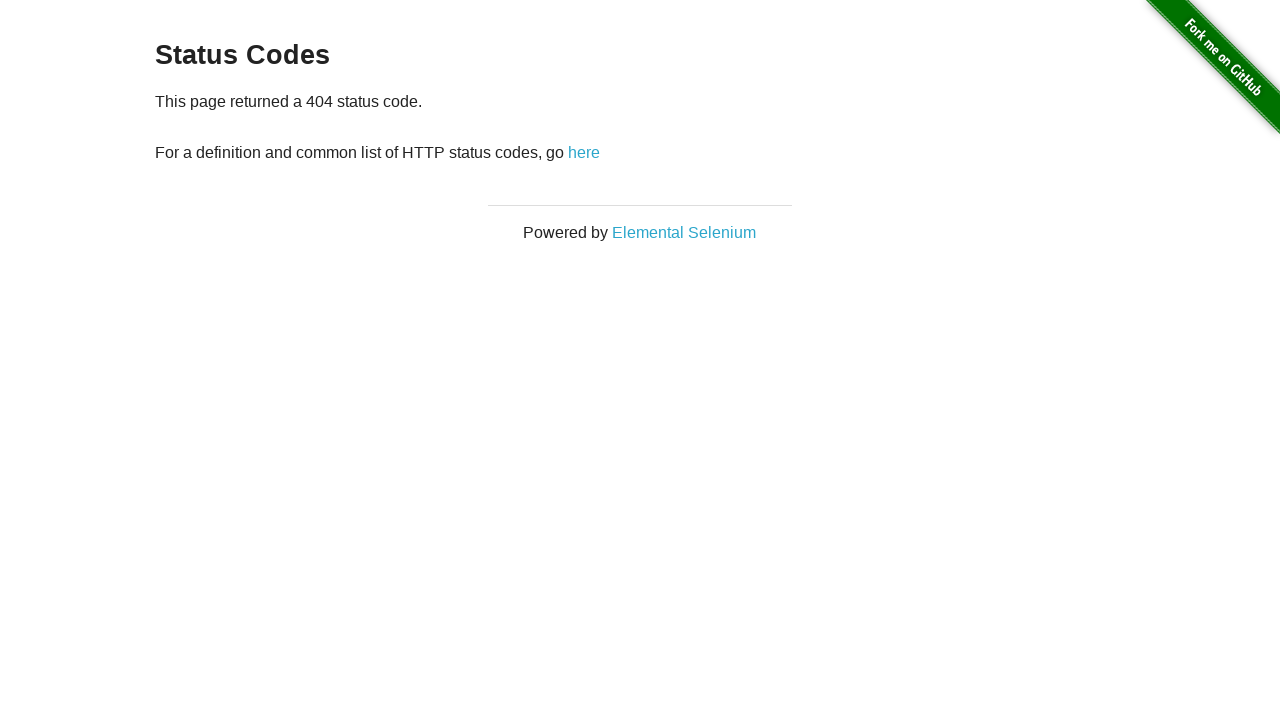

Clicked 'here' link on 404 status code page at (584, 152) on text=here
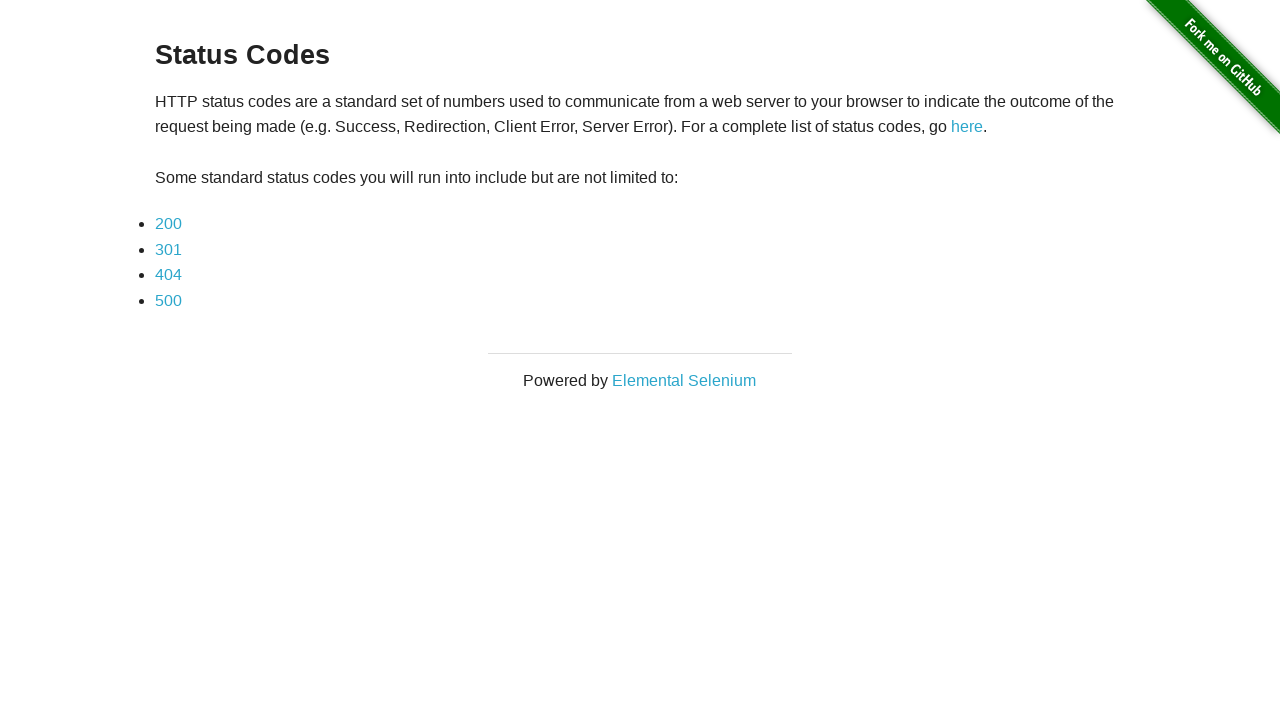

Verified return to status codes main page after 404 page
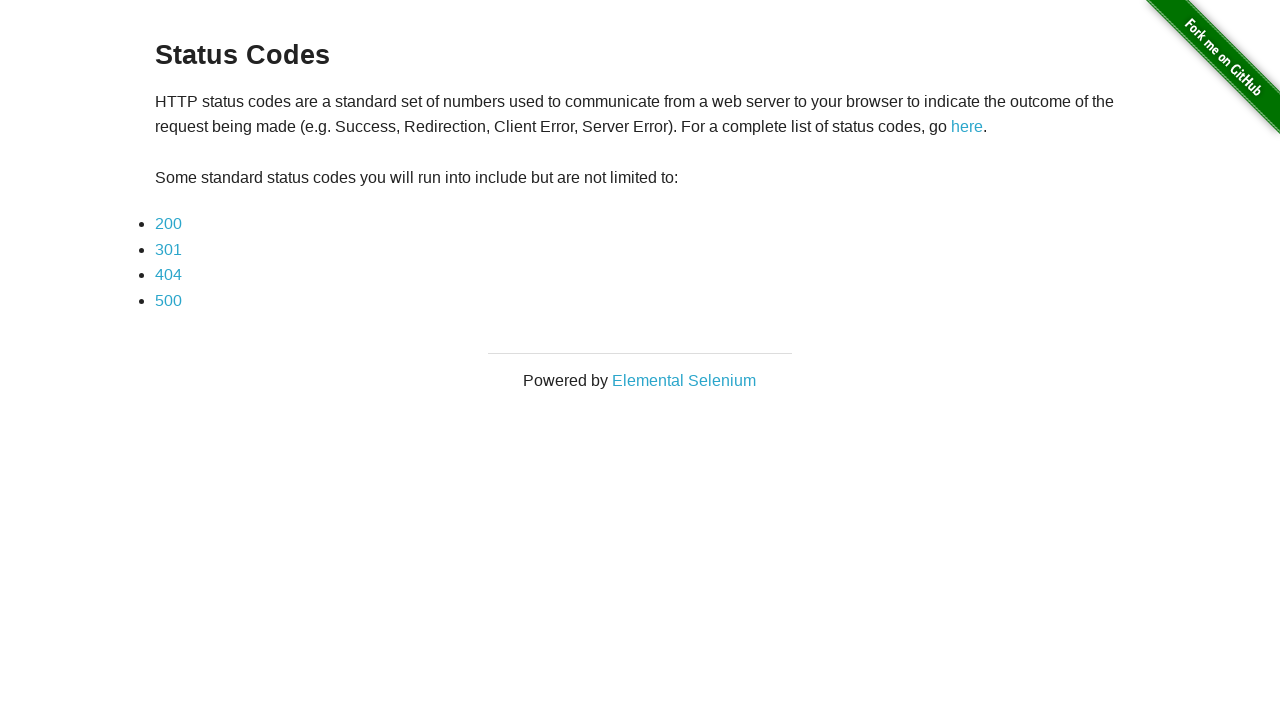

Clicked on 500 status code link at (168, 300) on text=500
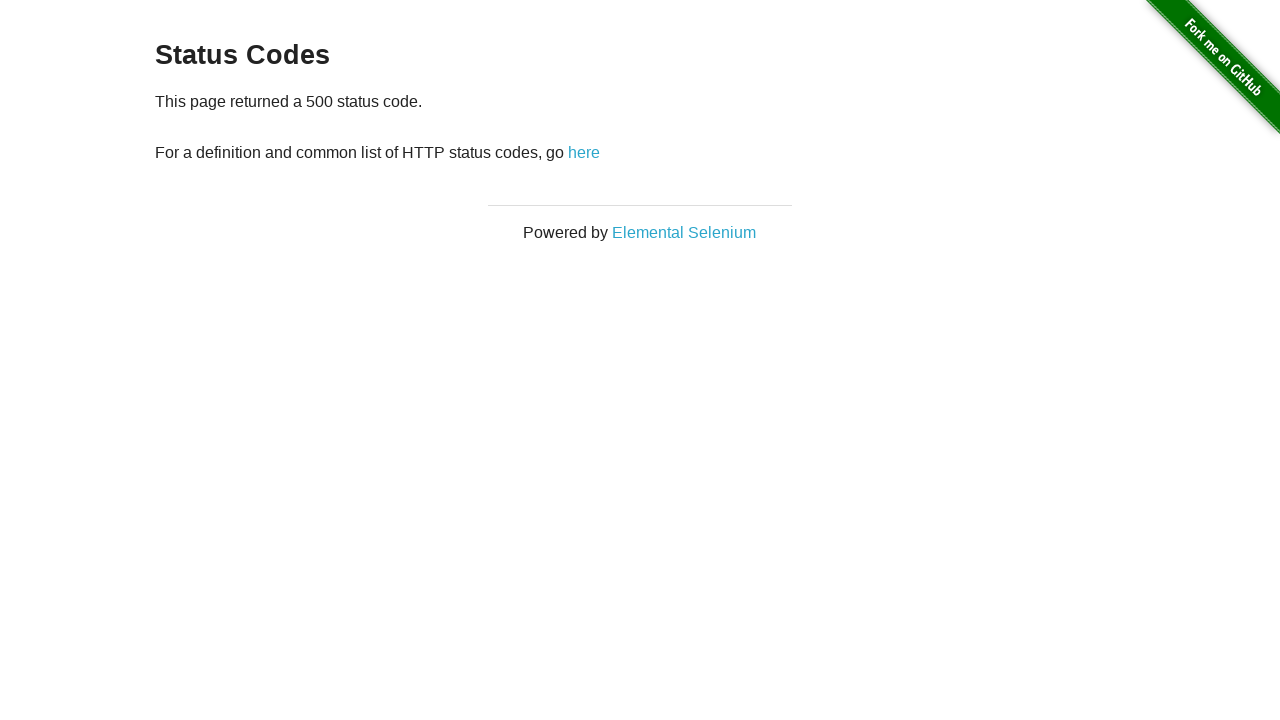

Verified navigation to 500 status code page
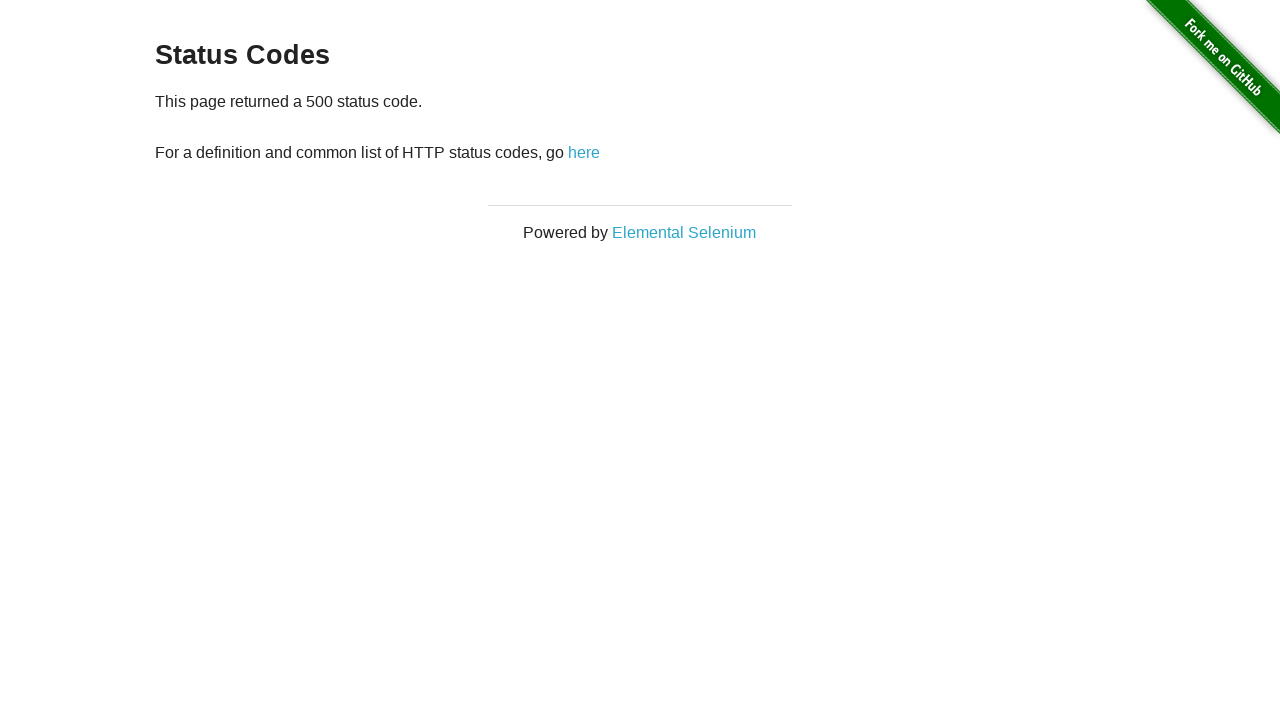

Clicked 'here' link on 500 status code page at (584, 152) on text=here
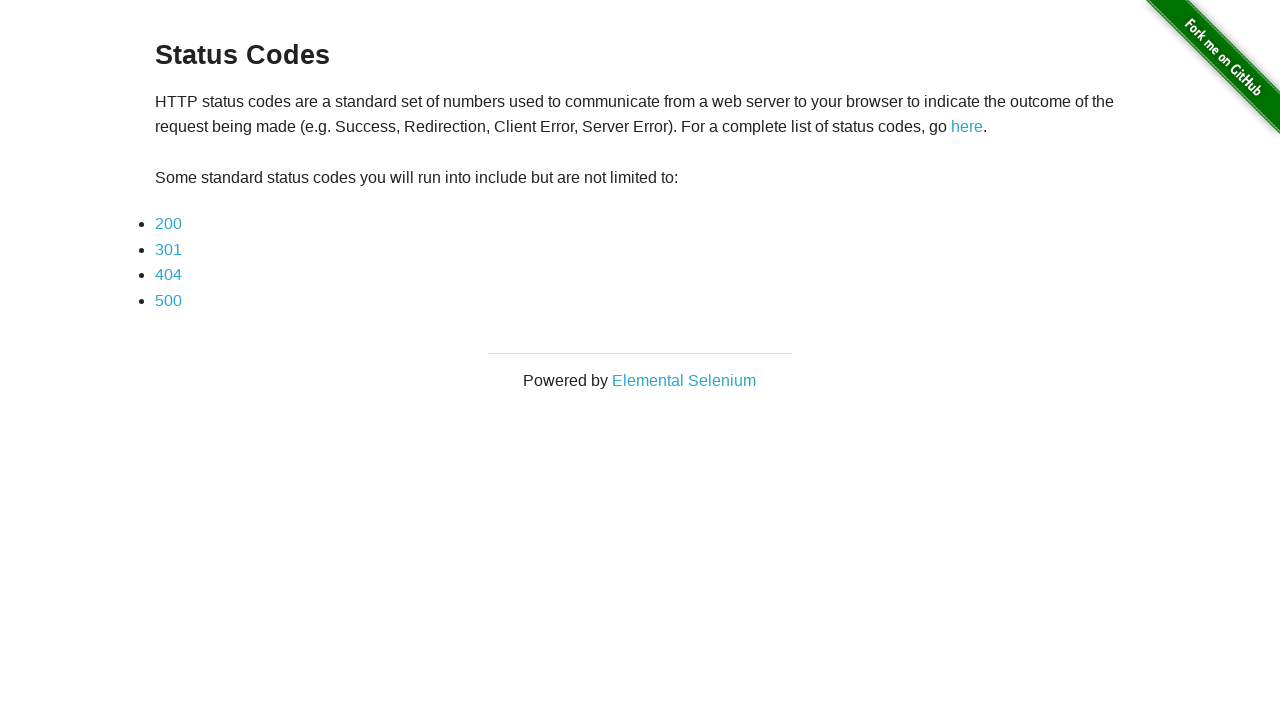

Verified return to status codes main page after 500 page
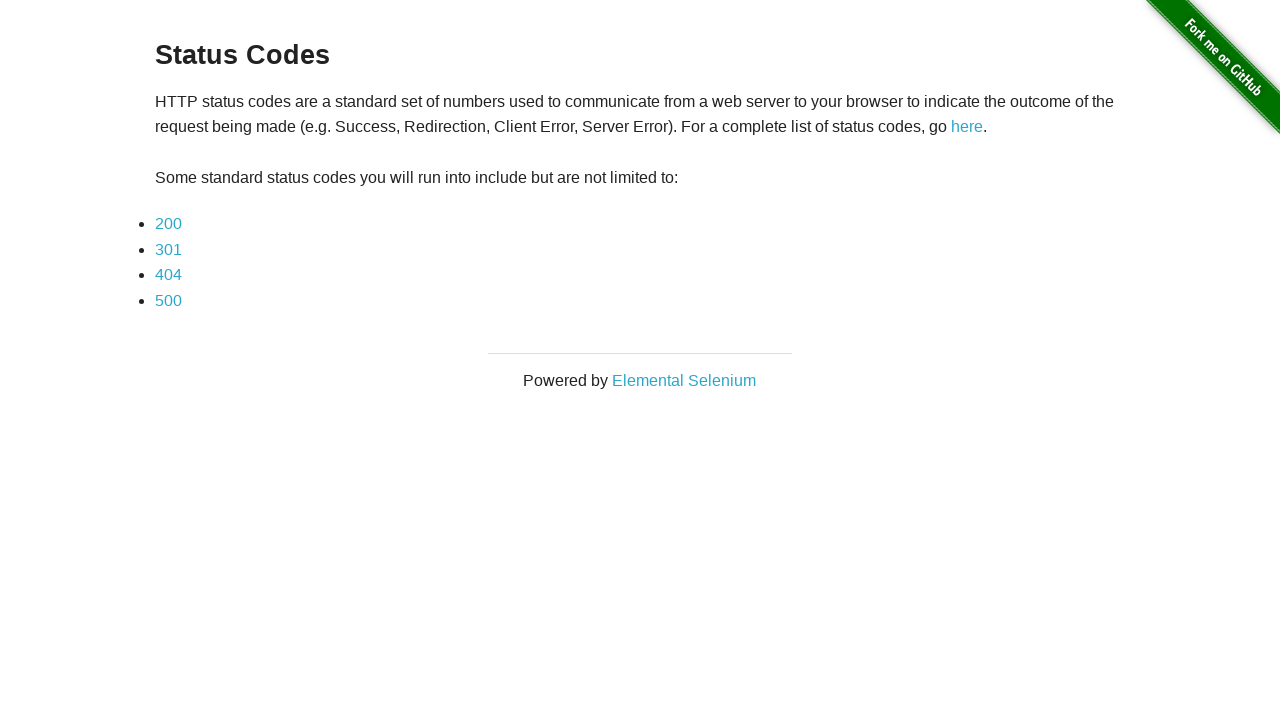

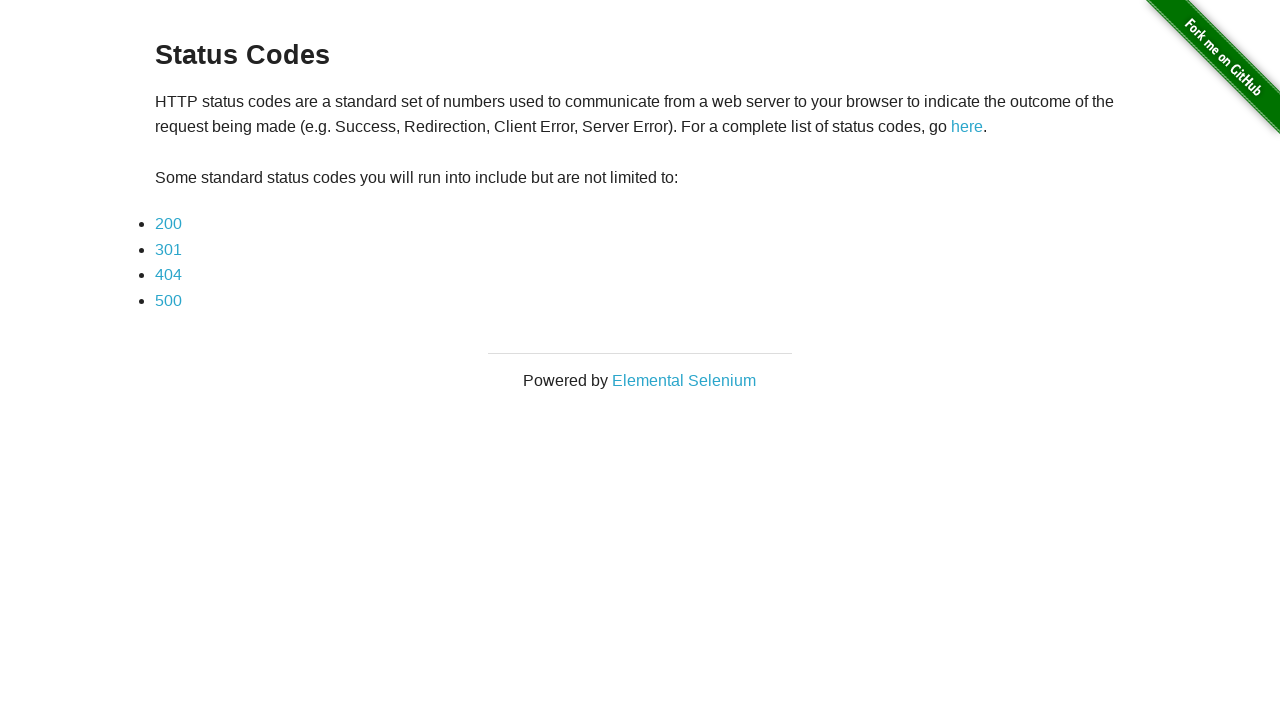